Tests file download functionality by clicking a download button and waiting for the download to complete

Starting URL: https://demoqa.com/upload-download

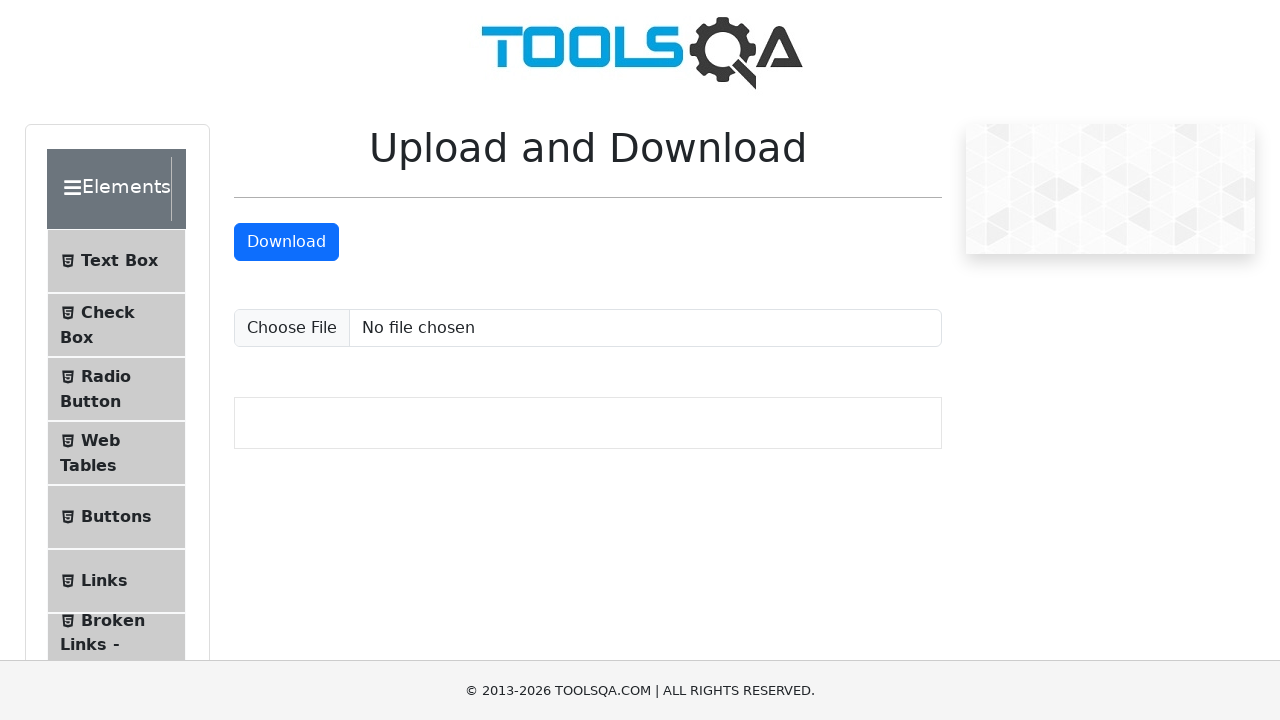

Clicked download button to initiate file download at (286, 242) on #downloadButton
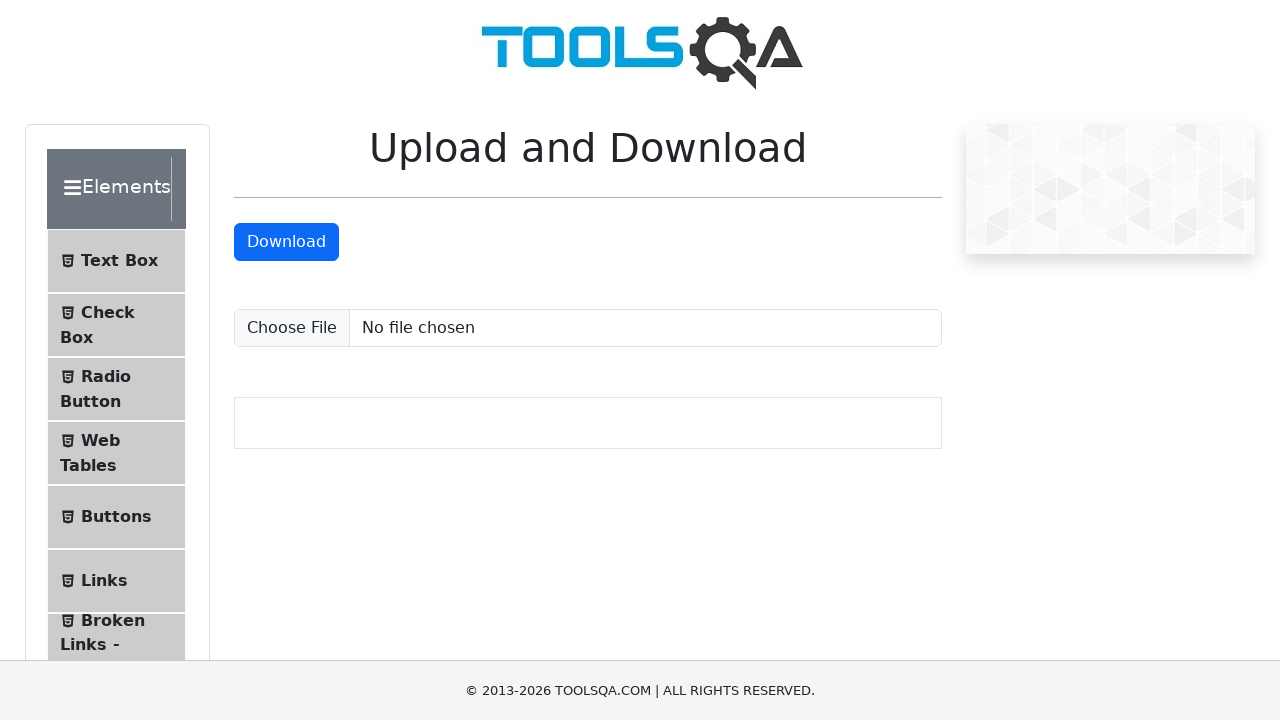

Waited for download to complete
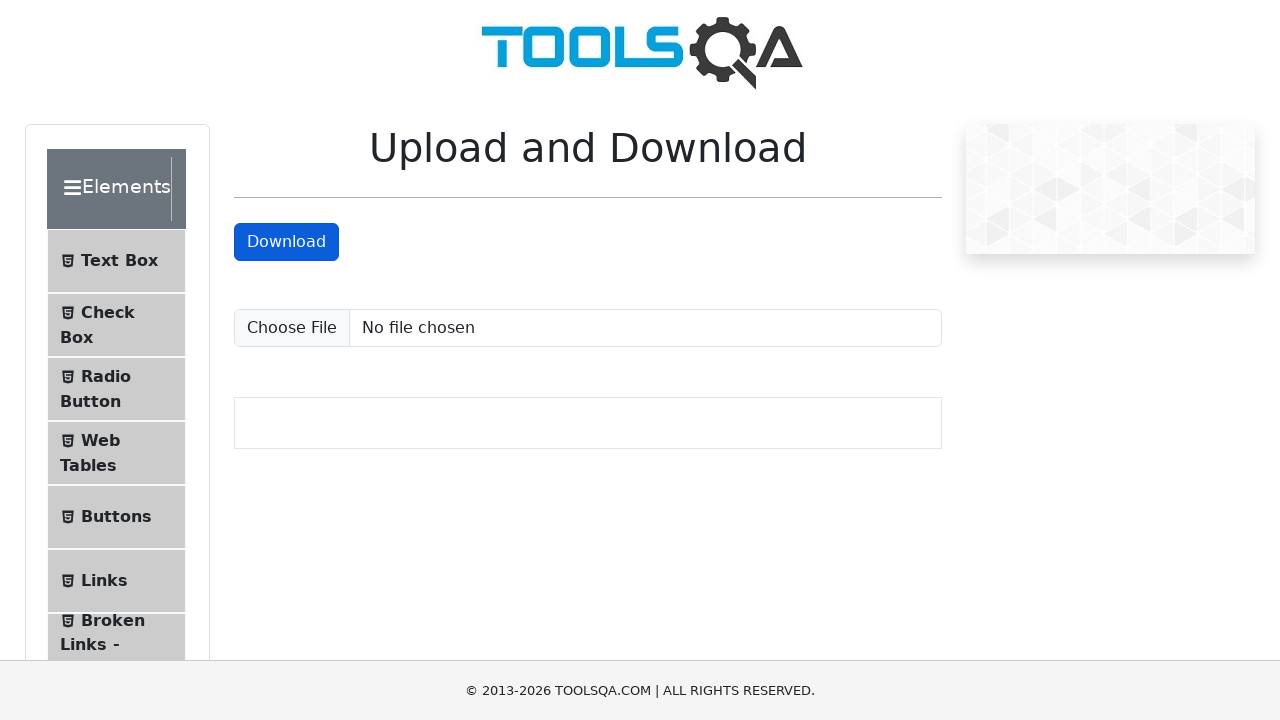

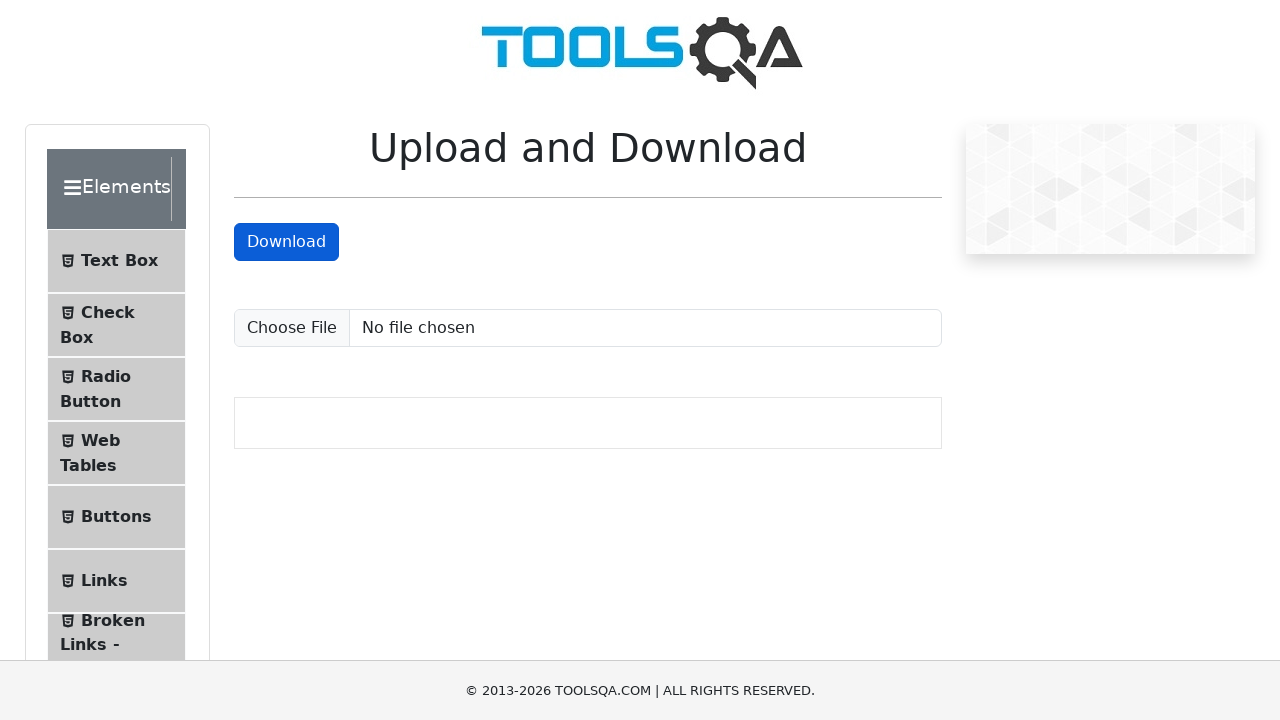